Submits the feedback form without entering any data, clicks Yes to confirm, and verifies the generic thank you message is displayed.

Starting URL: https://kristinek.github.io/site/tasks/provide_feedback

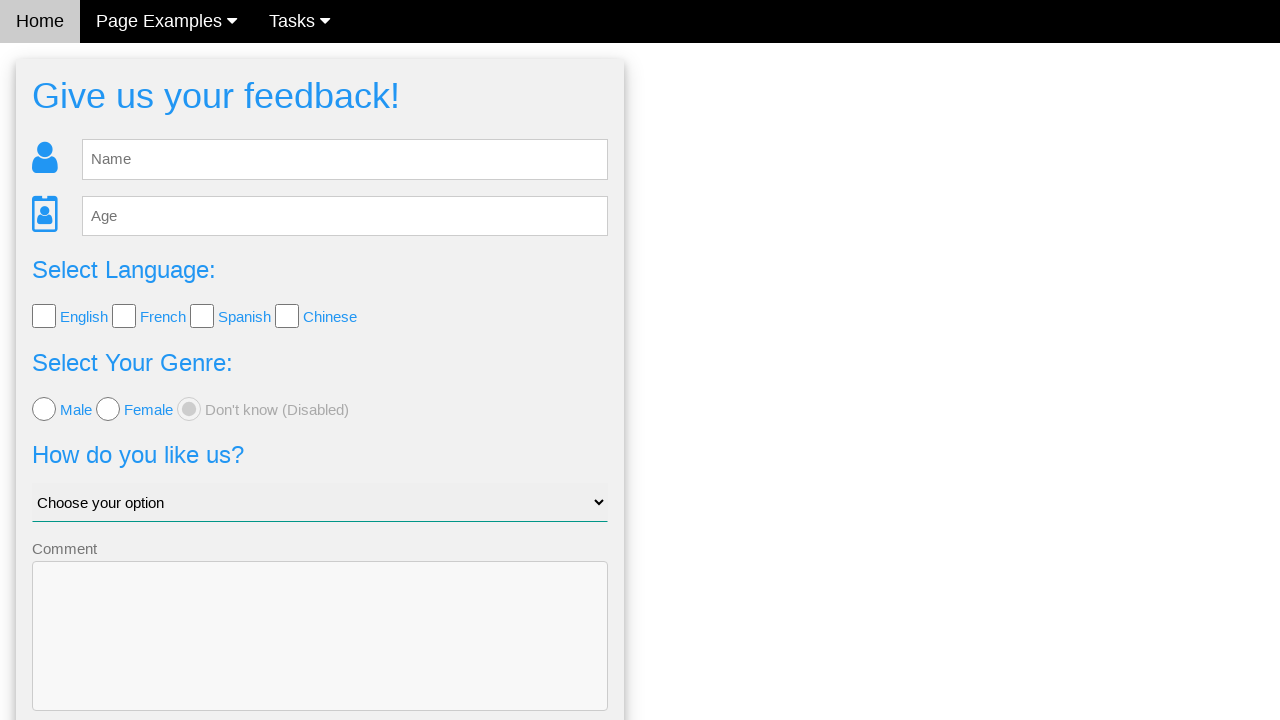

Navigated to feedback form page
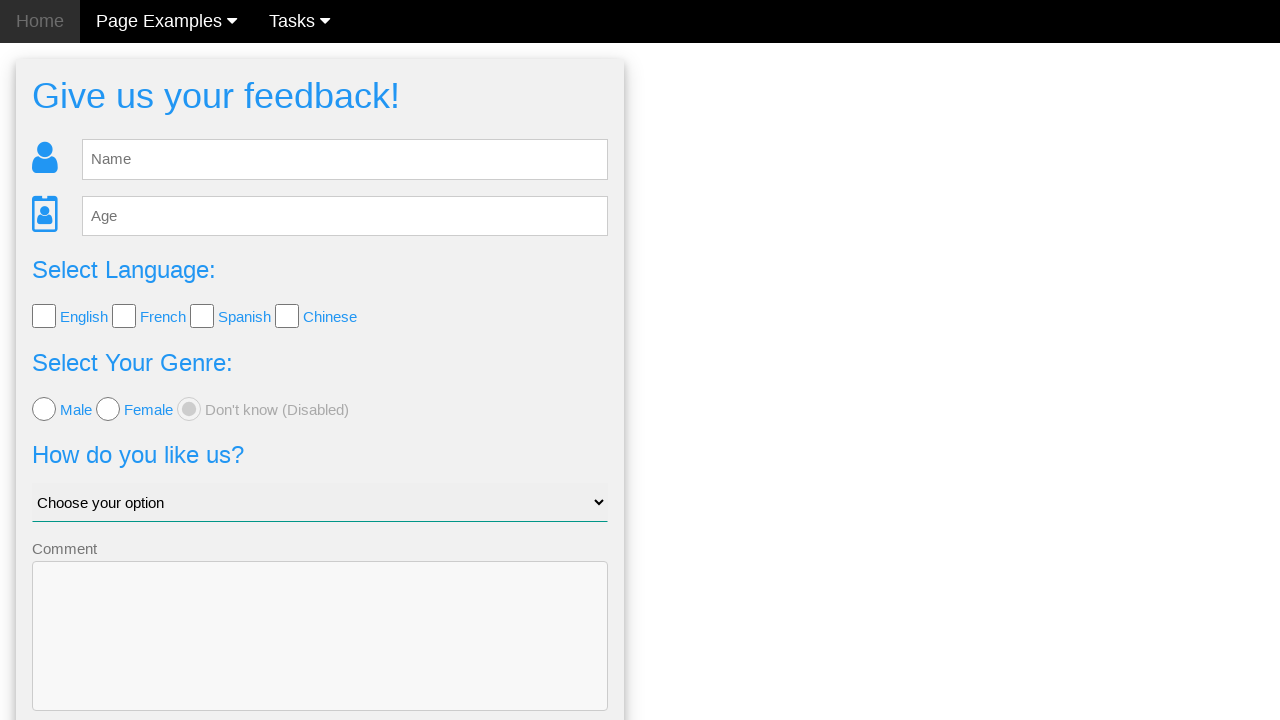

Clicked Send button without entering any feedback data at (320, 656) on xpath=//button[.='Send']
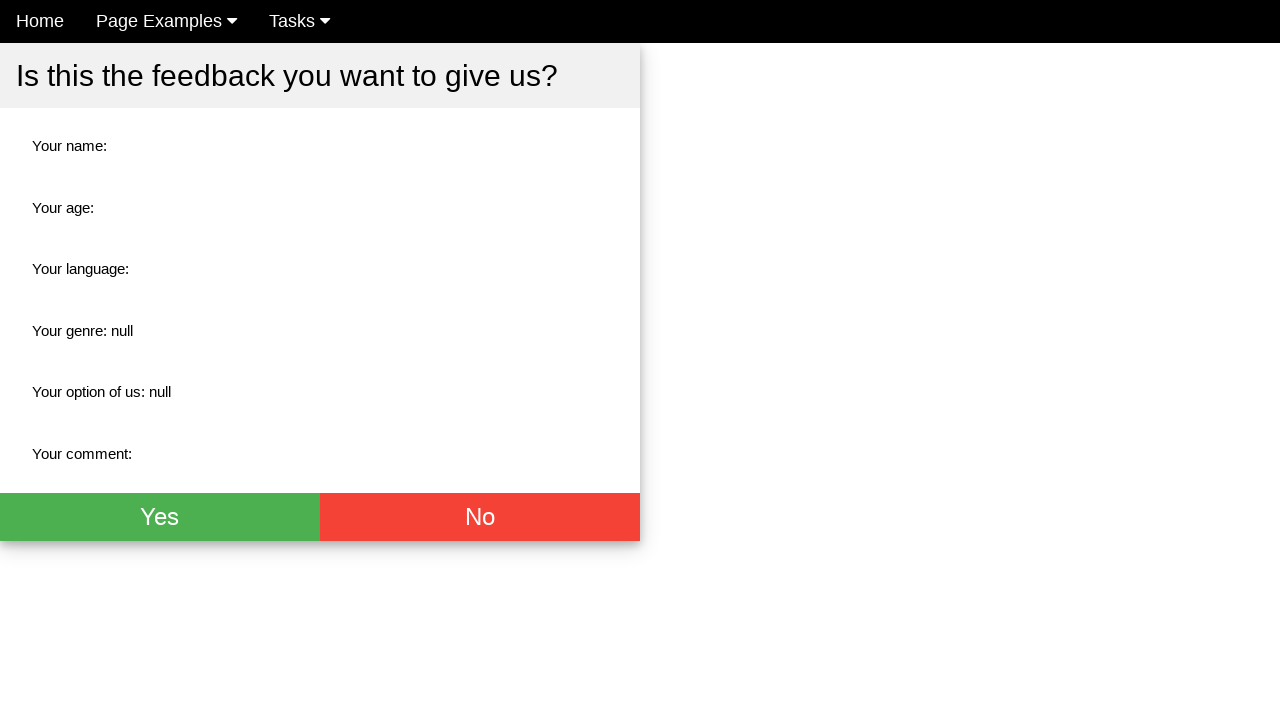

Confirmation dialog appeared with Yes button
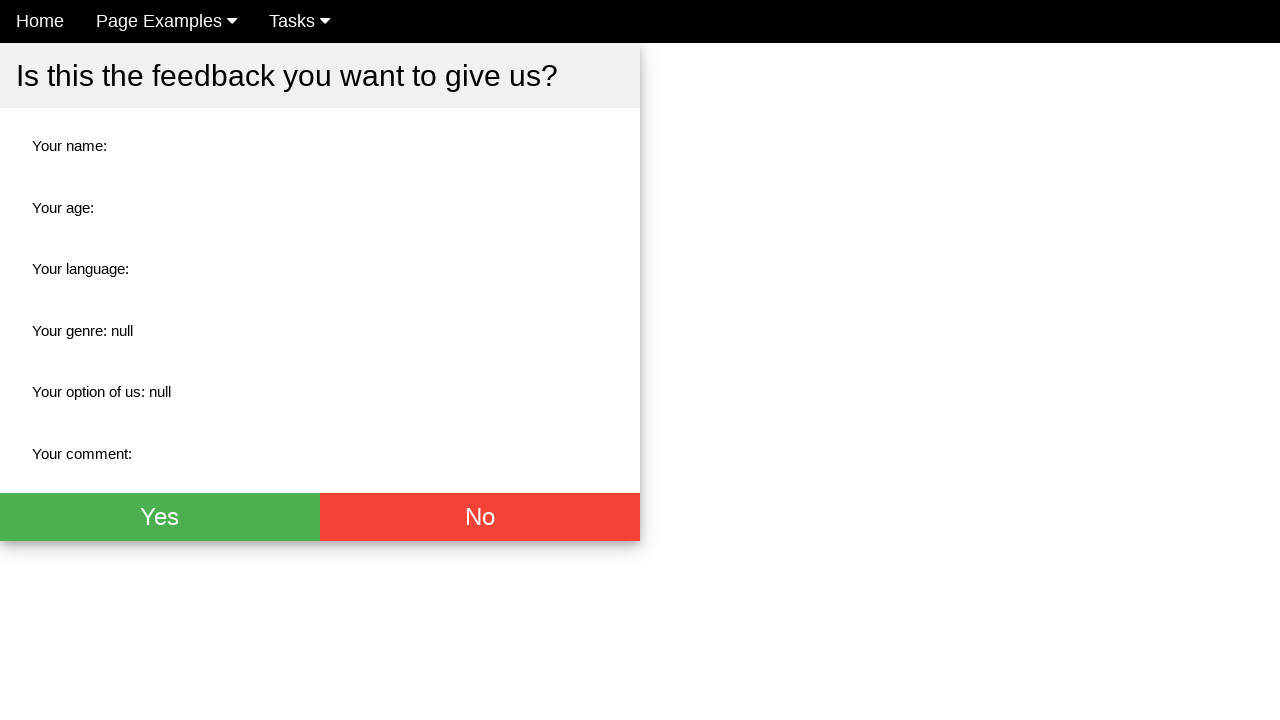

Clicked Yes button to confirm submission without feedback at (160, 517) on xpath=//button[.='Yes']
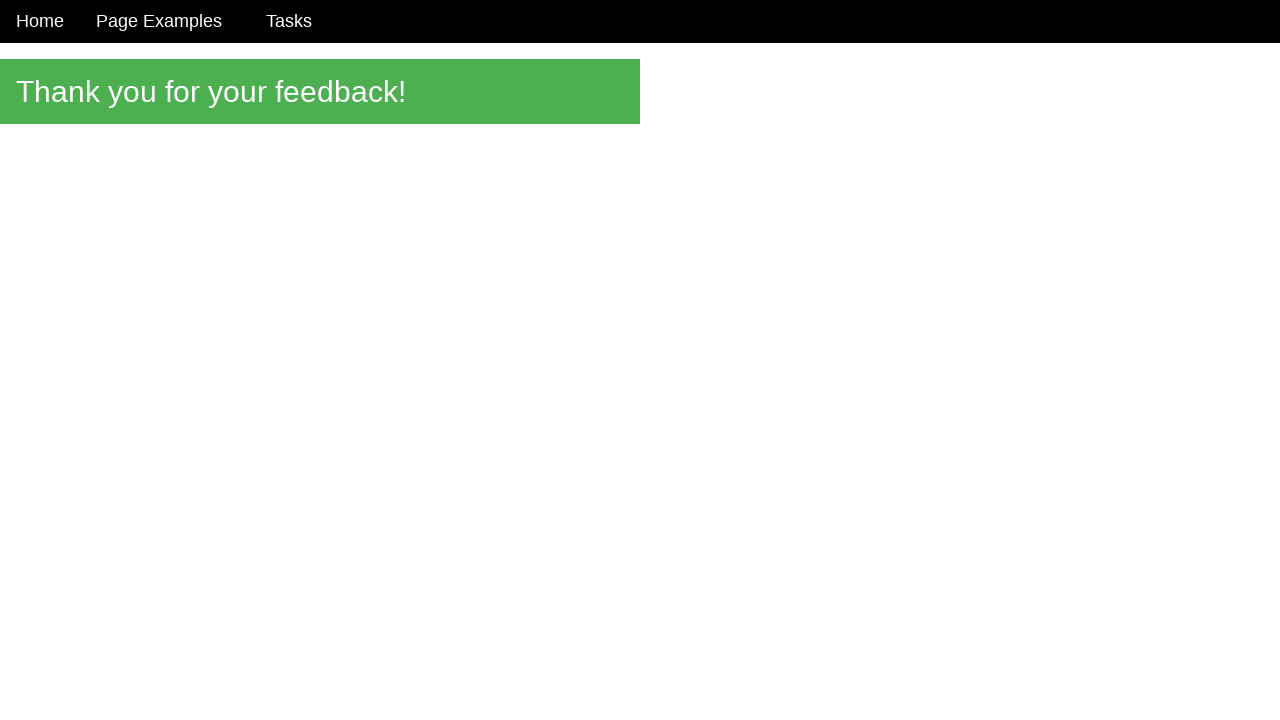

Thank you message element loaded
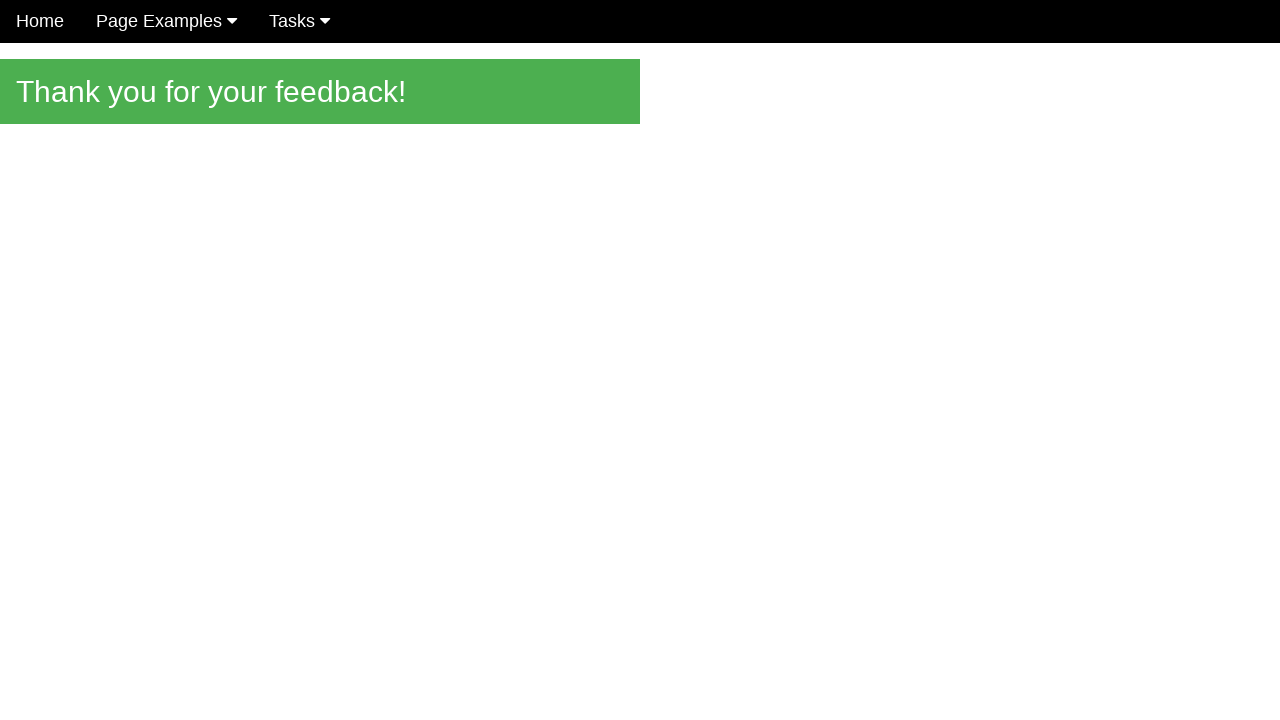

Retrieved thank you message text content
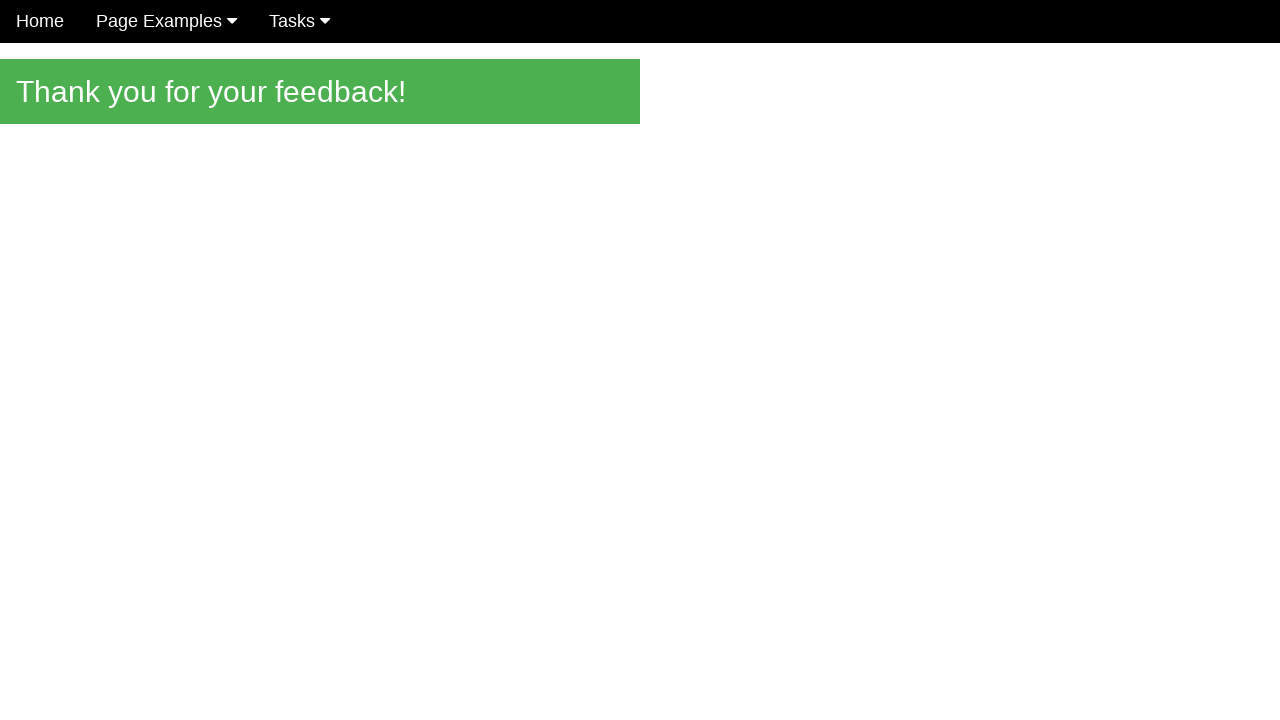

Verified generic thank you message is displayed
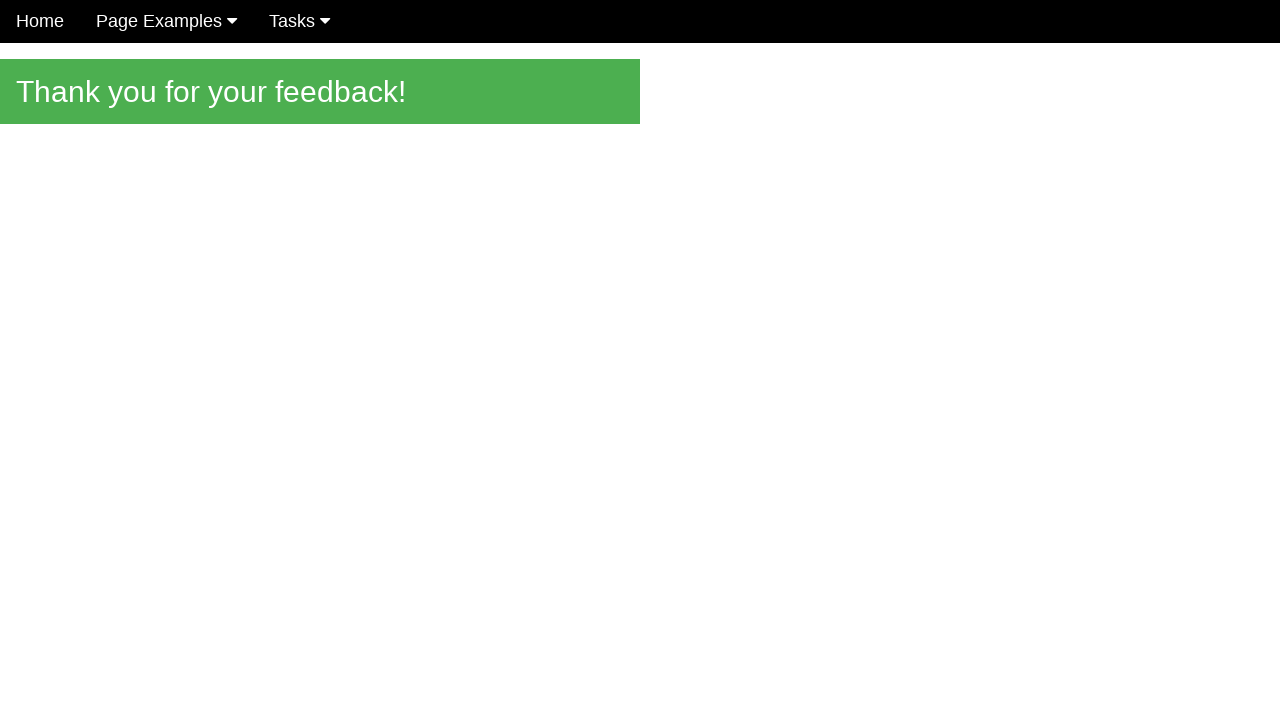

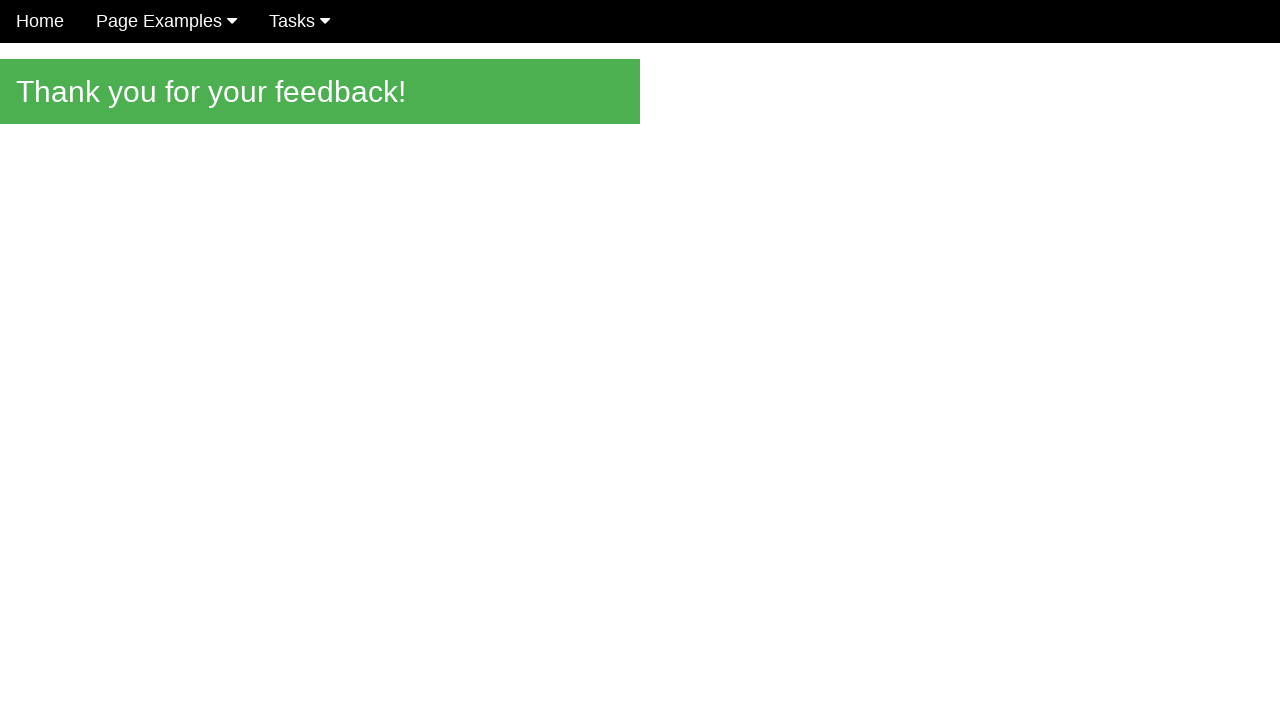